Tests mouse hover functionality by hovering over a button and clicking on the Top link that appears

Starting URL: https://rahulshettyacademy.com/AutomationPractice/

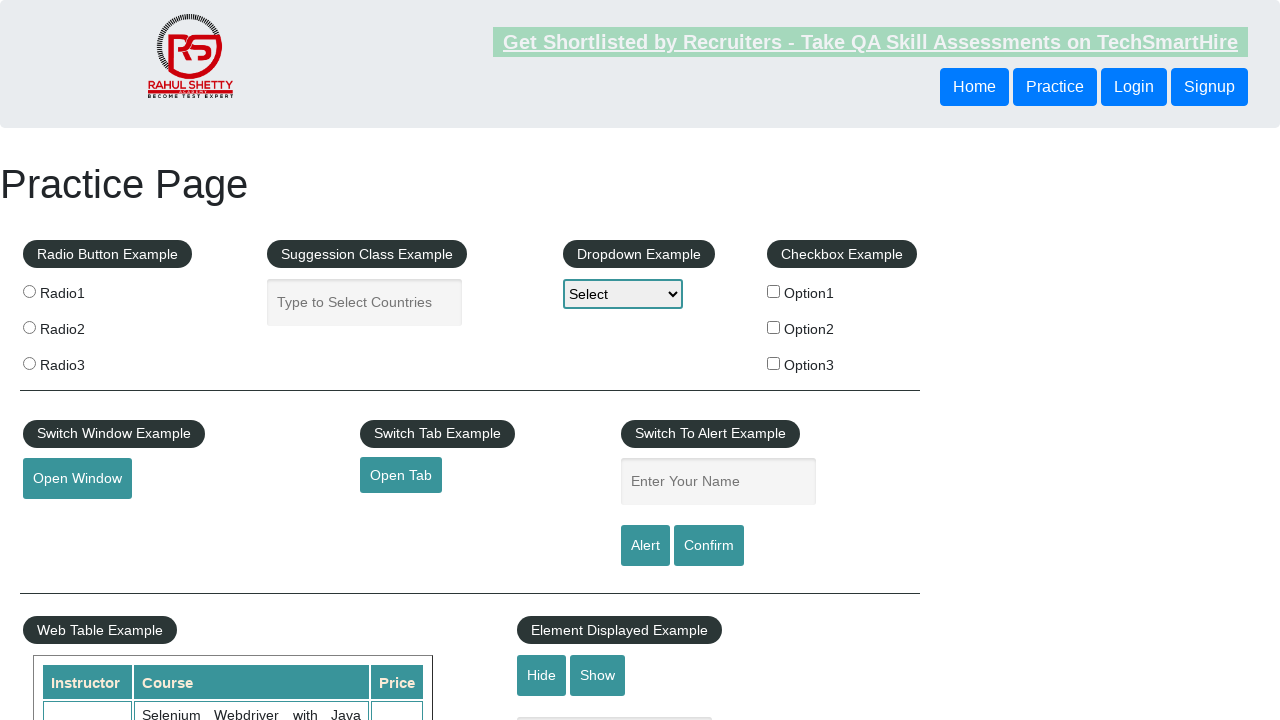

Scrolled down 1100 pixels to reach mouse hover element
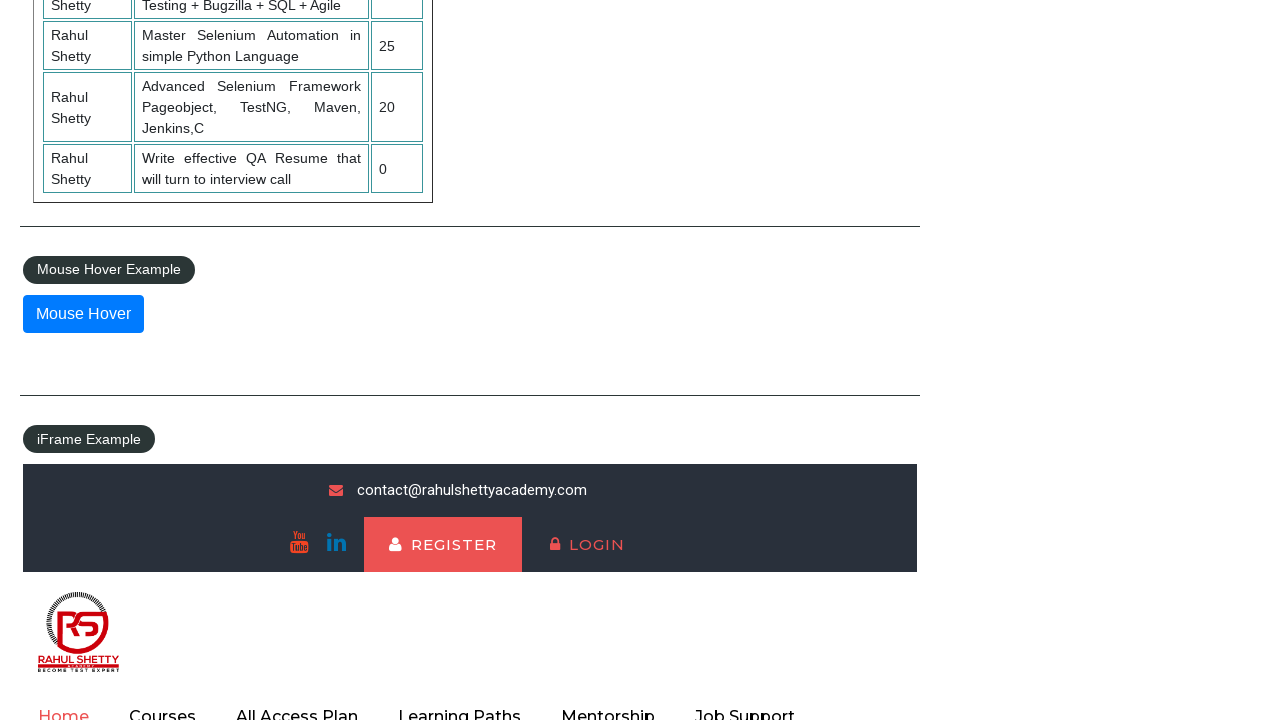

Hovered over the mouse hover button at (83, 314) on #mousehover
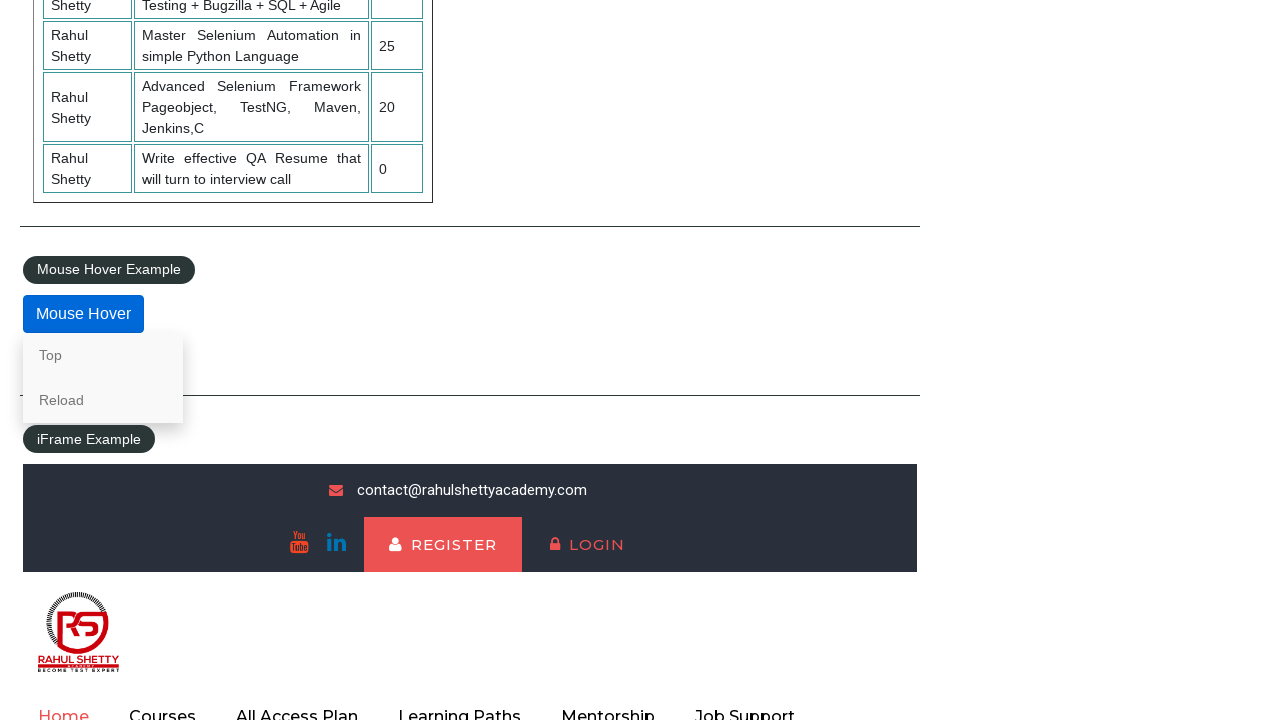

Clicked on the Top link that appeared after hovering at (103, 355) on a:has-text('Top')
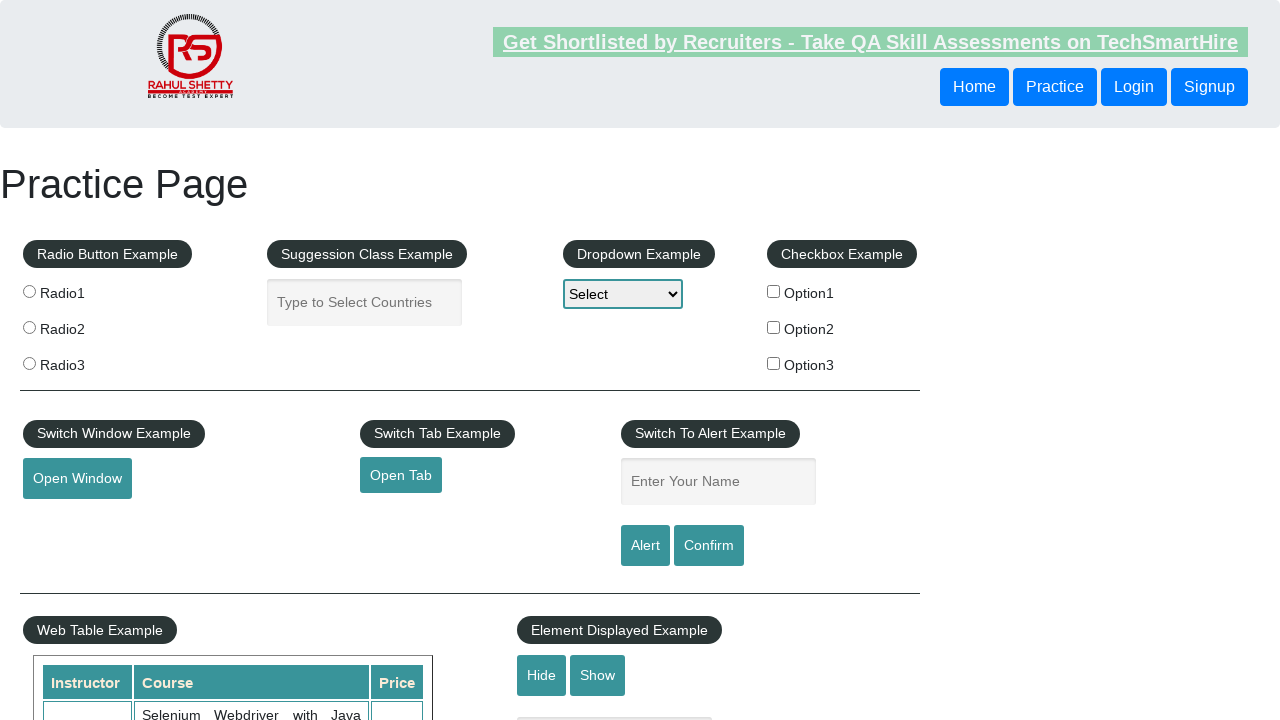

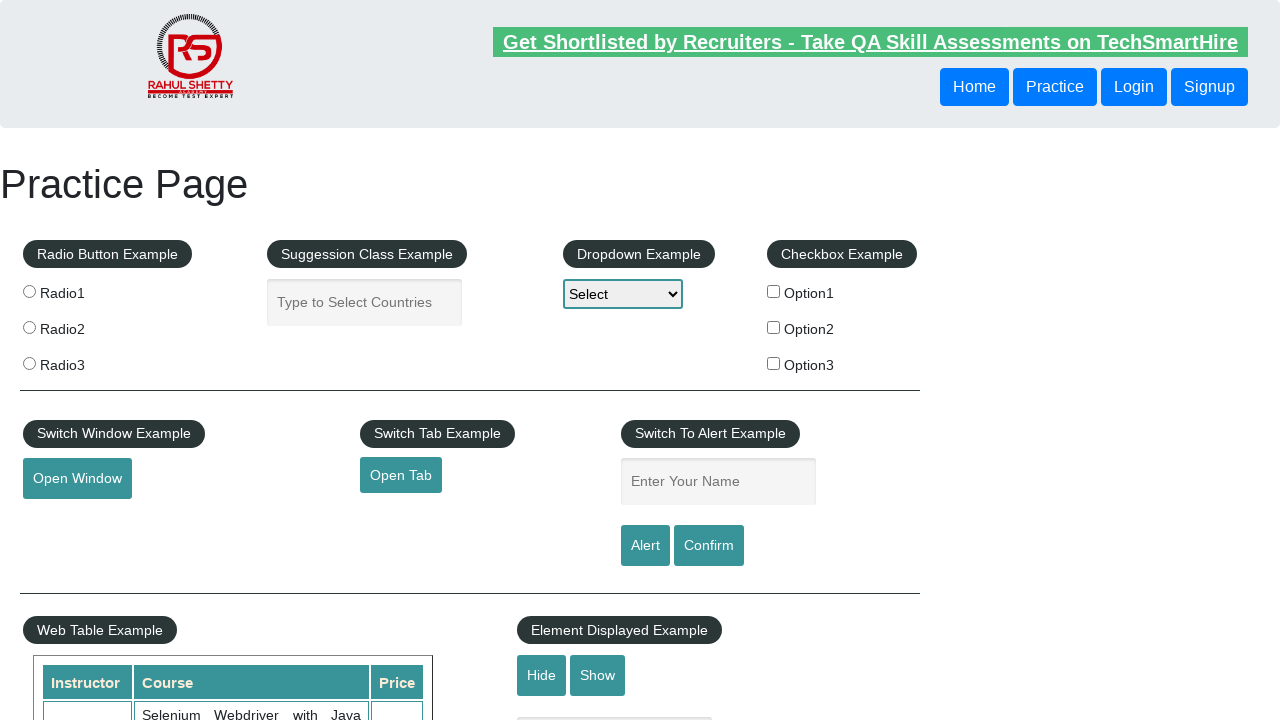